Tests browser zoom functionality by zooming in to 200% and then back to 100% using JavaScript execution

Starting URL: https://www.ebgames.ca/

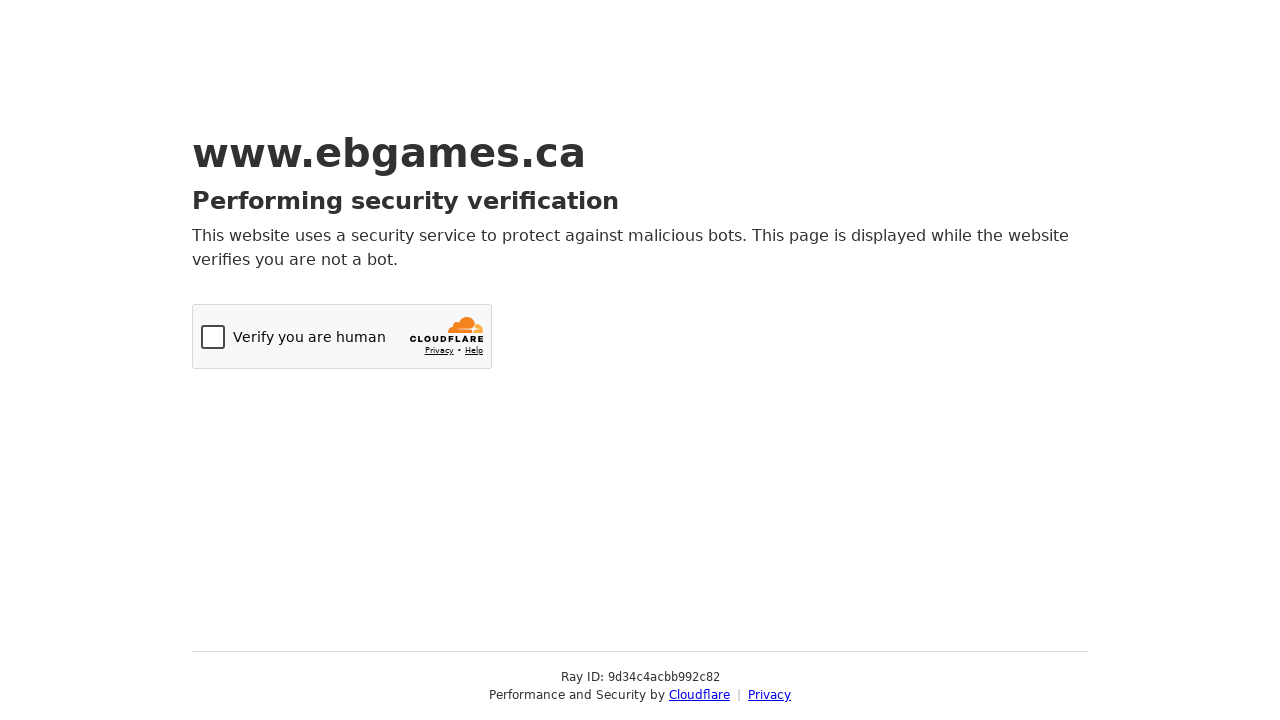

Zoomed in to 200% using JavaScript
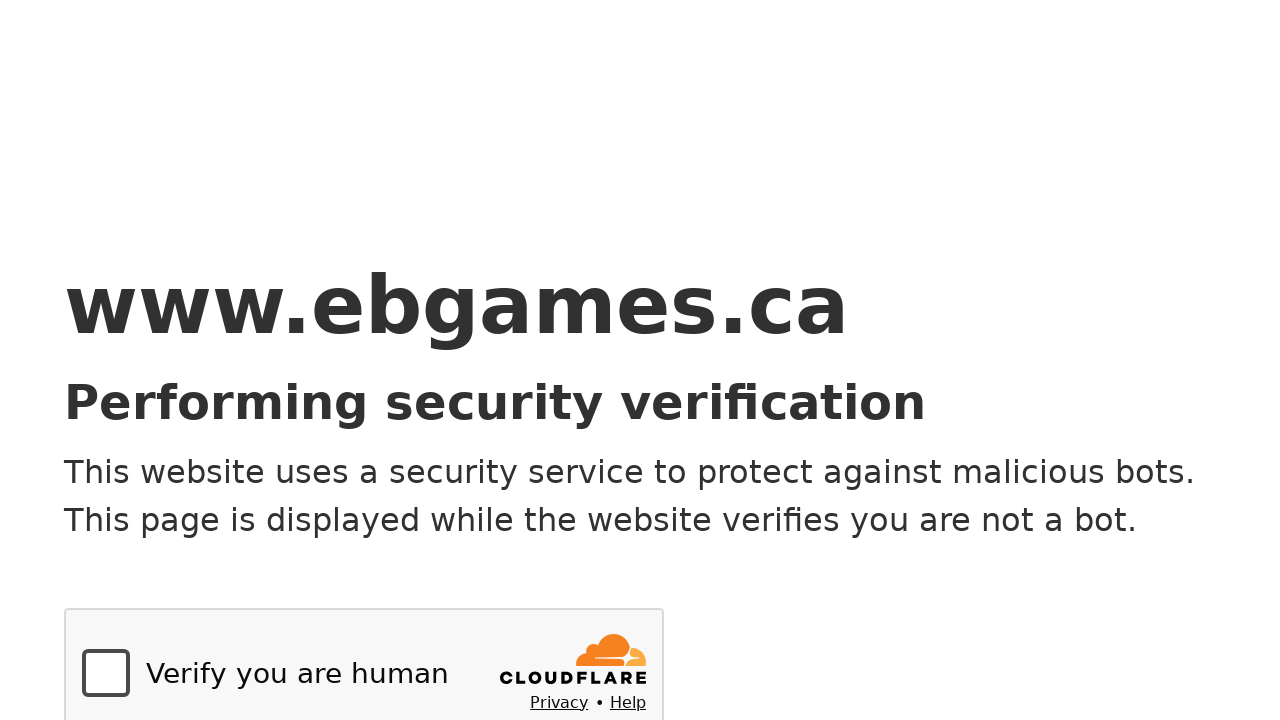

Waited 3 seconds for zoom in effect to be visible
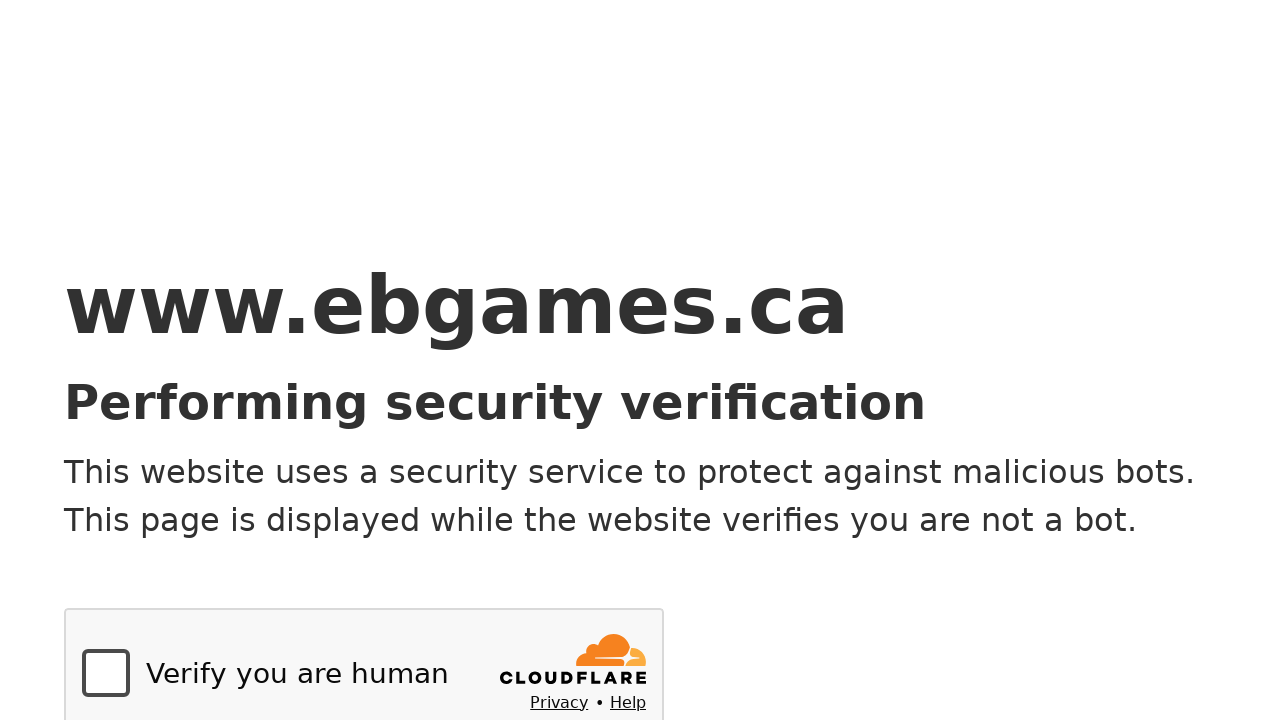

Zoomed back to 100% using JavaScript
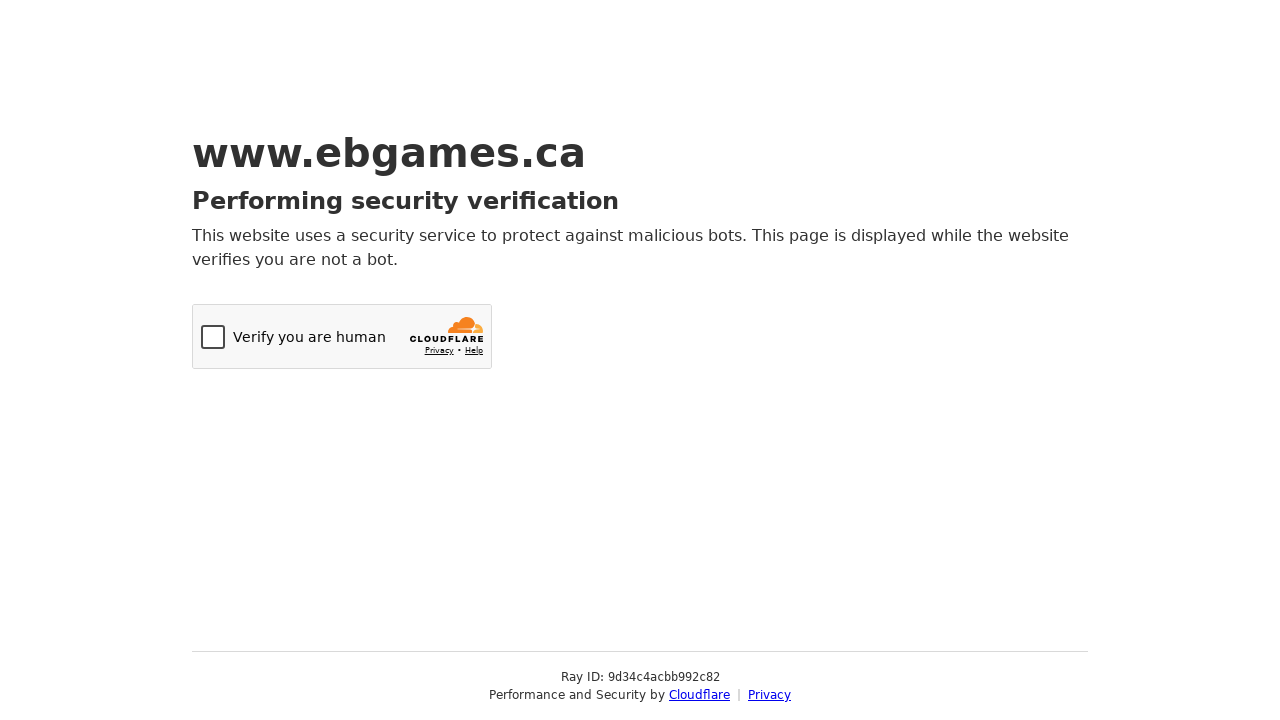

Waited 3 seconds for zoom out effect to be visible
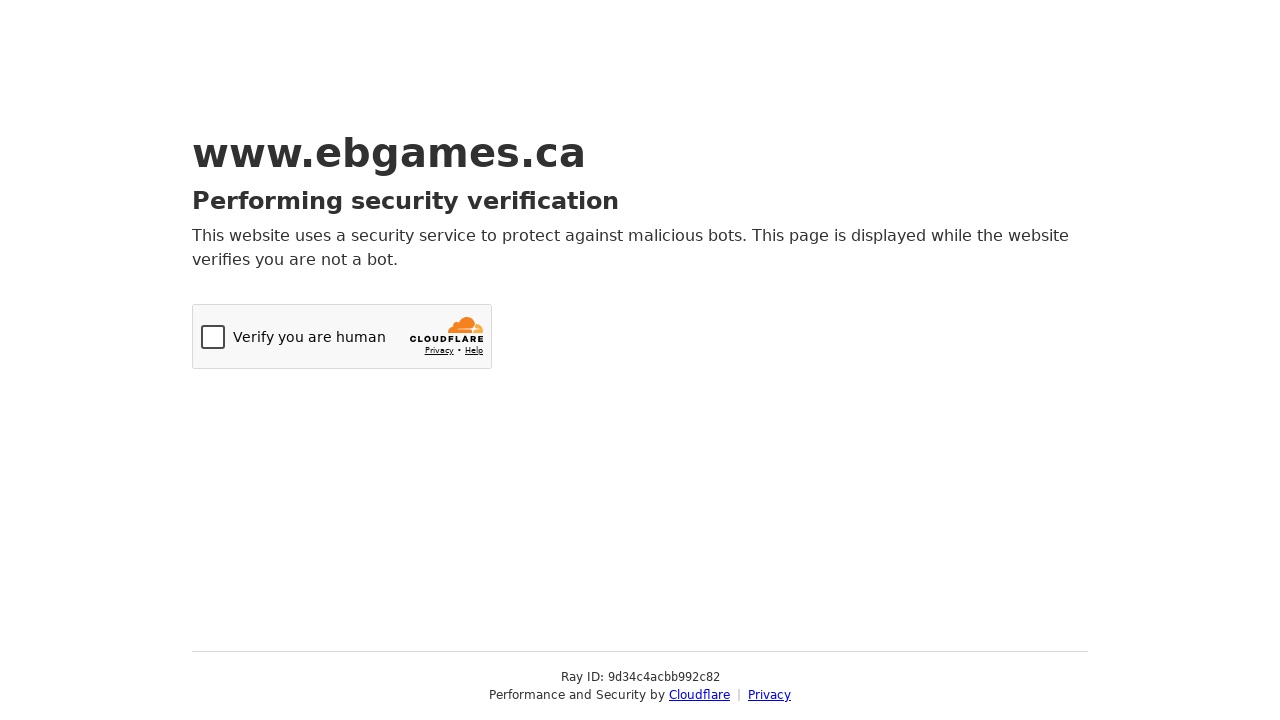

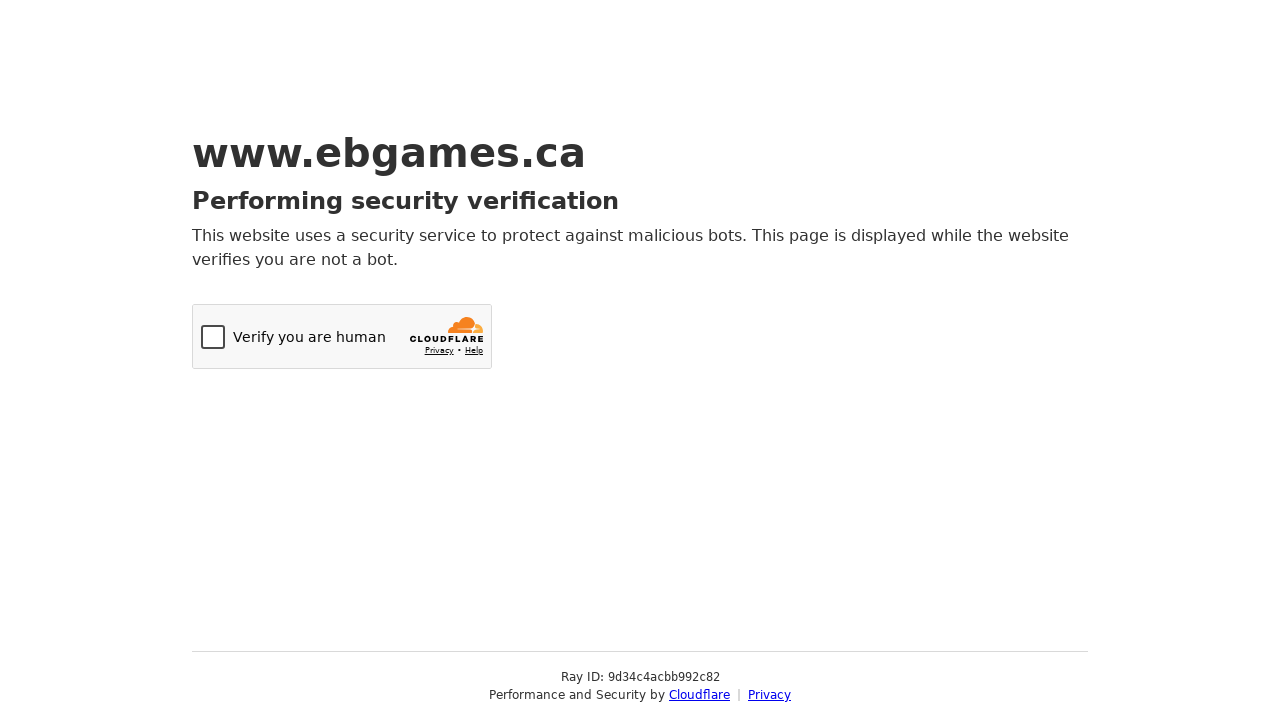